Basic smoke test that verifies the homepage loads successfully by navigating to it and checking the response status

Starting URL: https://sledzspecke.pl

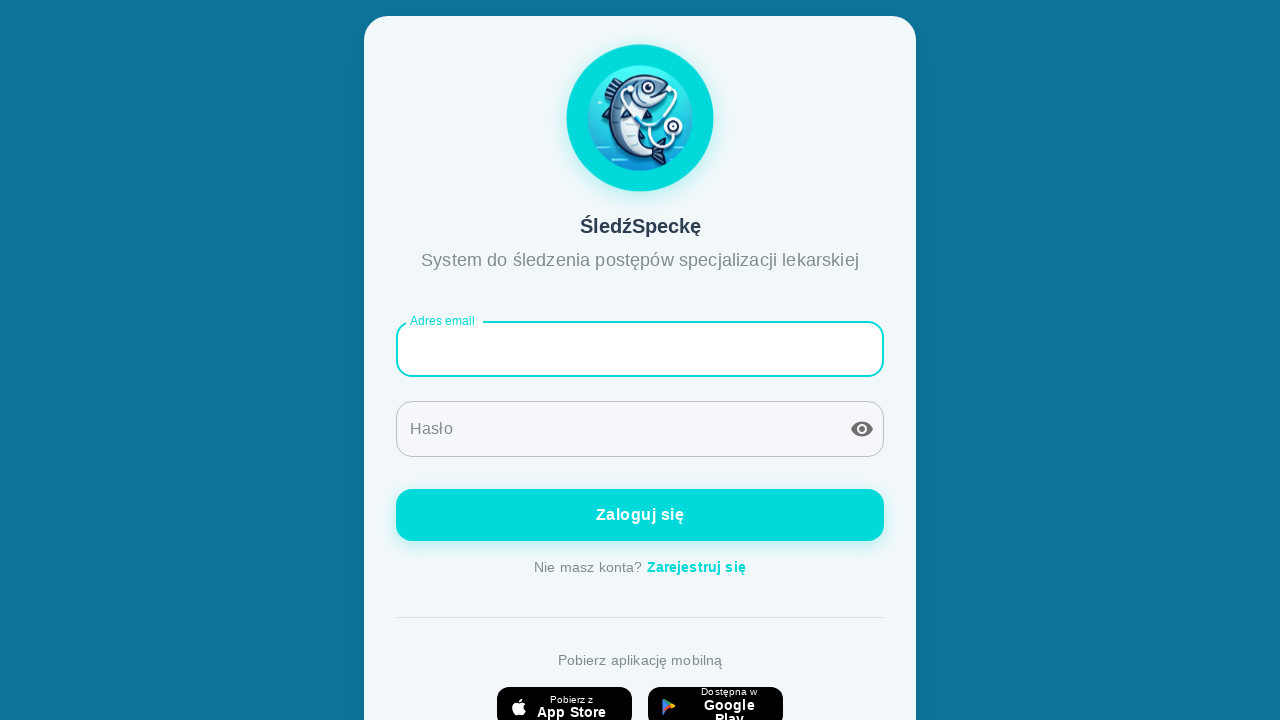

Waited for DOM content to be loaded on homepage
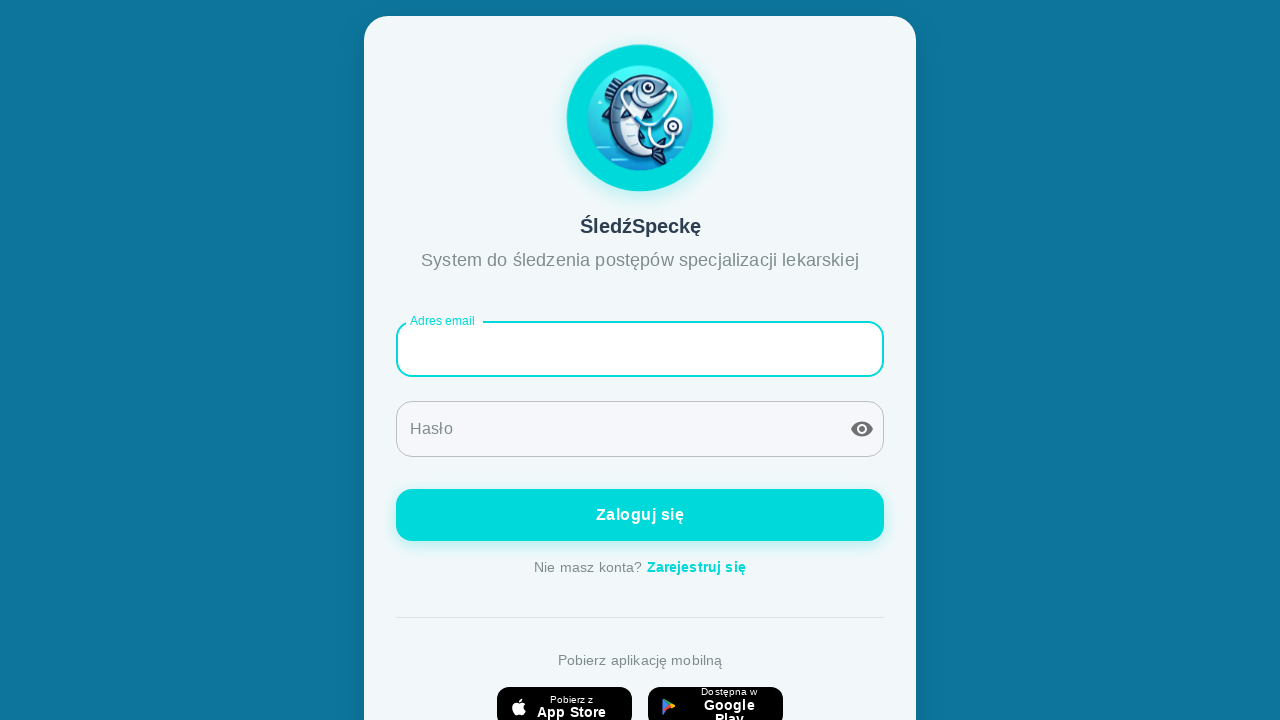

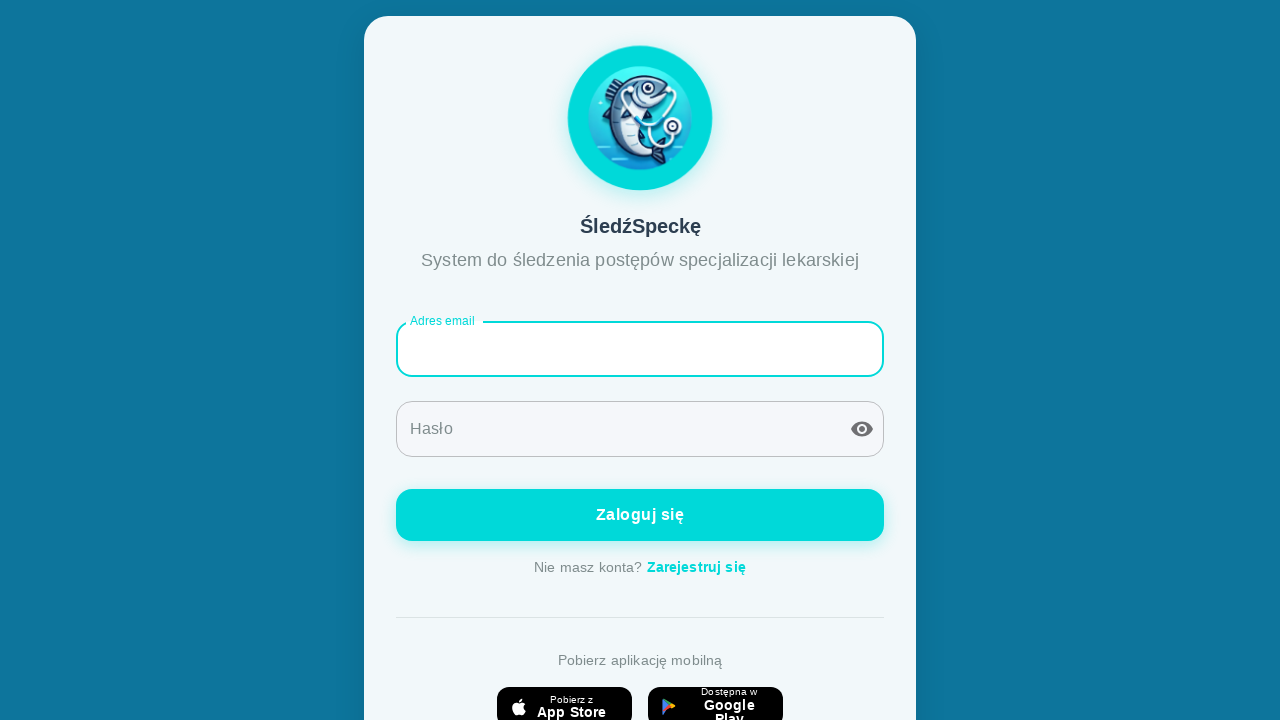